Tests multi-window handling by navigating to a practice page, finding footer links in the first column, opening each link in a new tab using keyboard shortcut, and then switching between all opened windows to verify they loaded.

Starting URL: https://rahulshettyacademy.com/AutomationPractice/

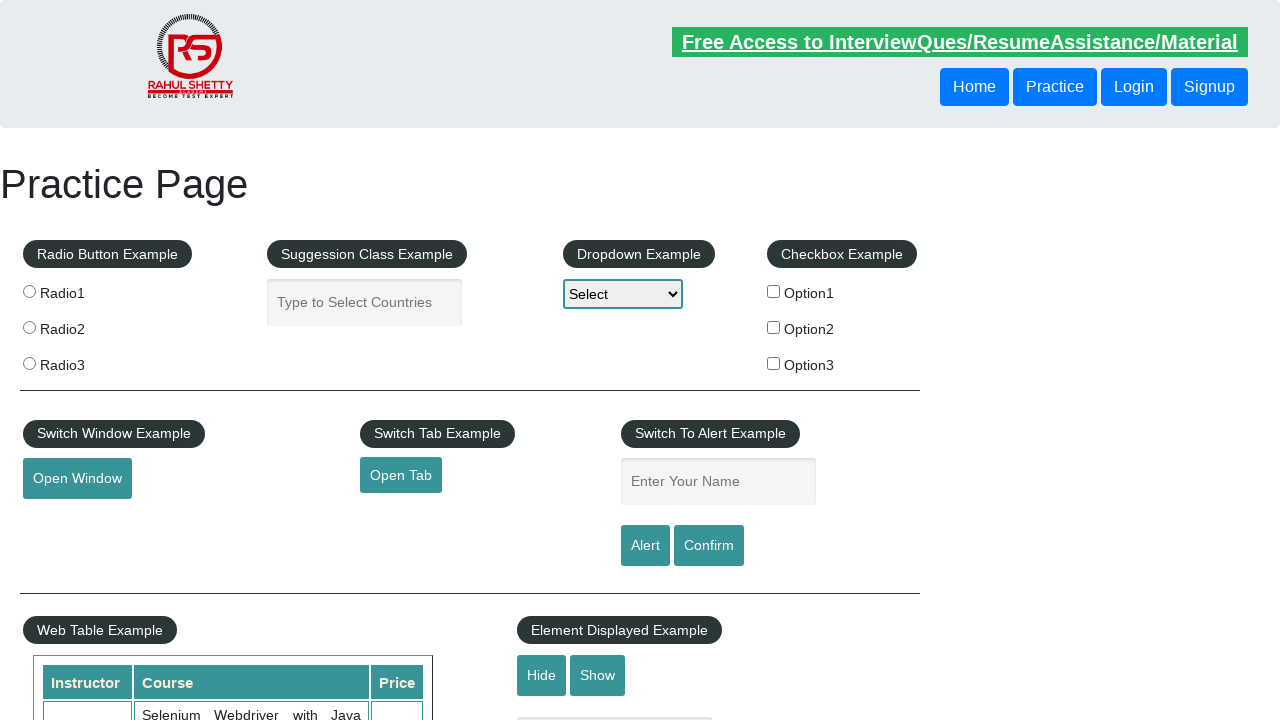

Waited for footer element (#gf-BIG) to load
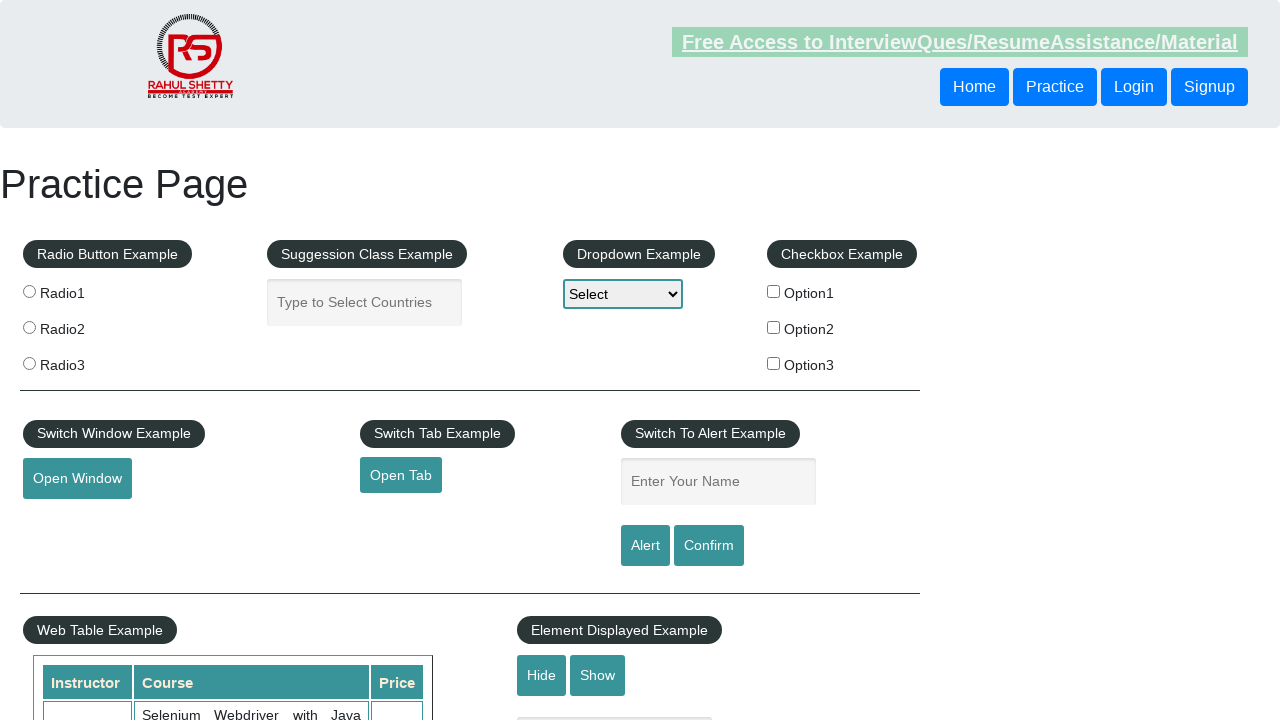

Waited for first column of footer links to load
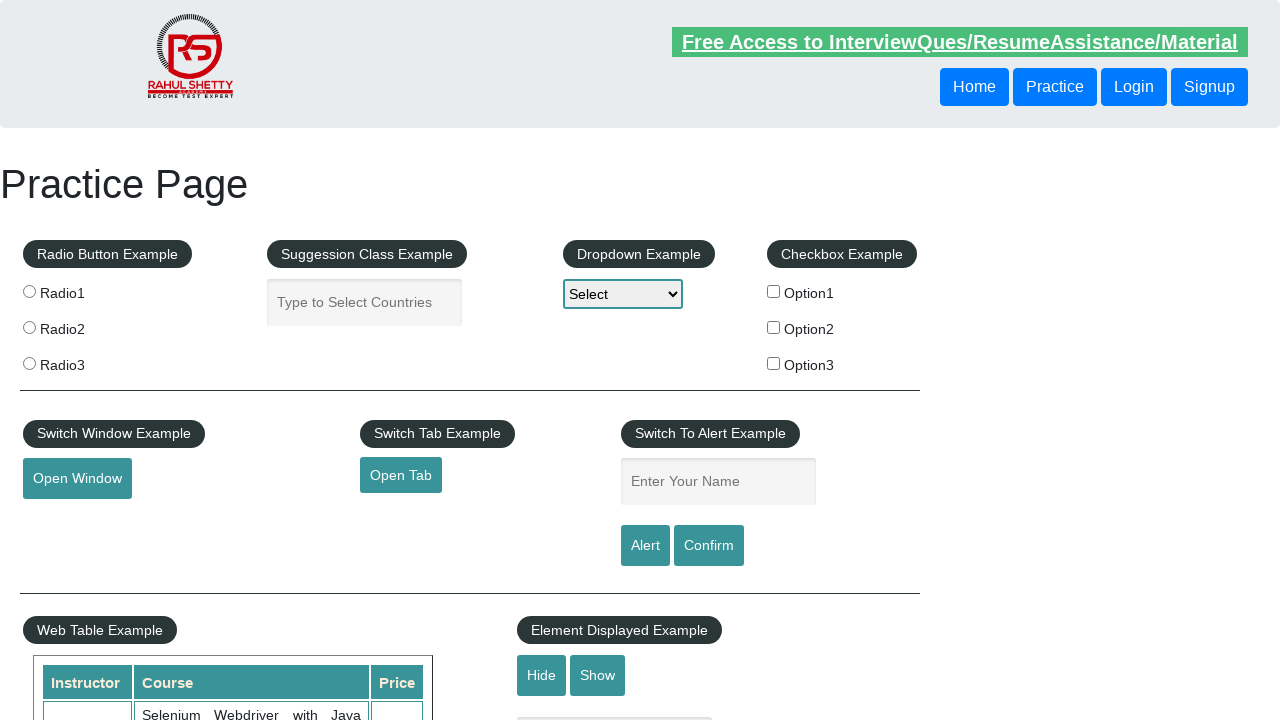

Found 5 links in first footer column
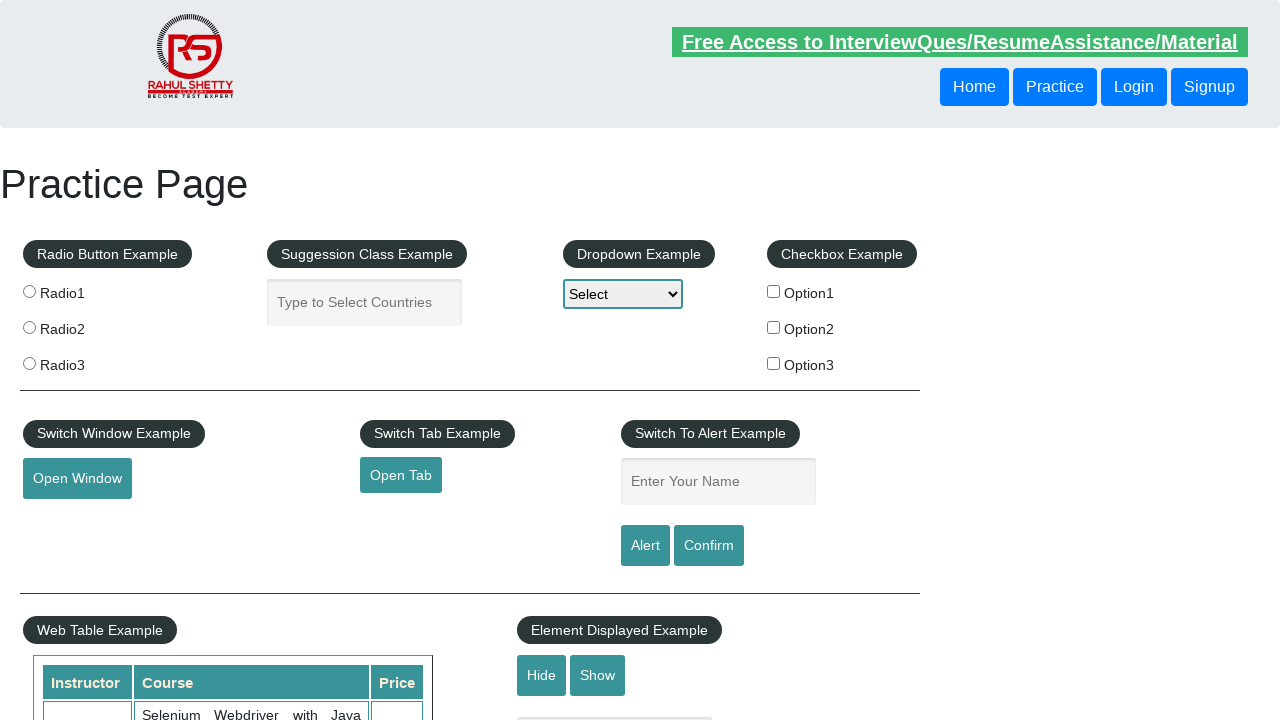

Ctrl+clicked link 1 to open in new tab at (68, 520) on #gf-BIG table tbody tr td:first-child ul a >> nth=1
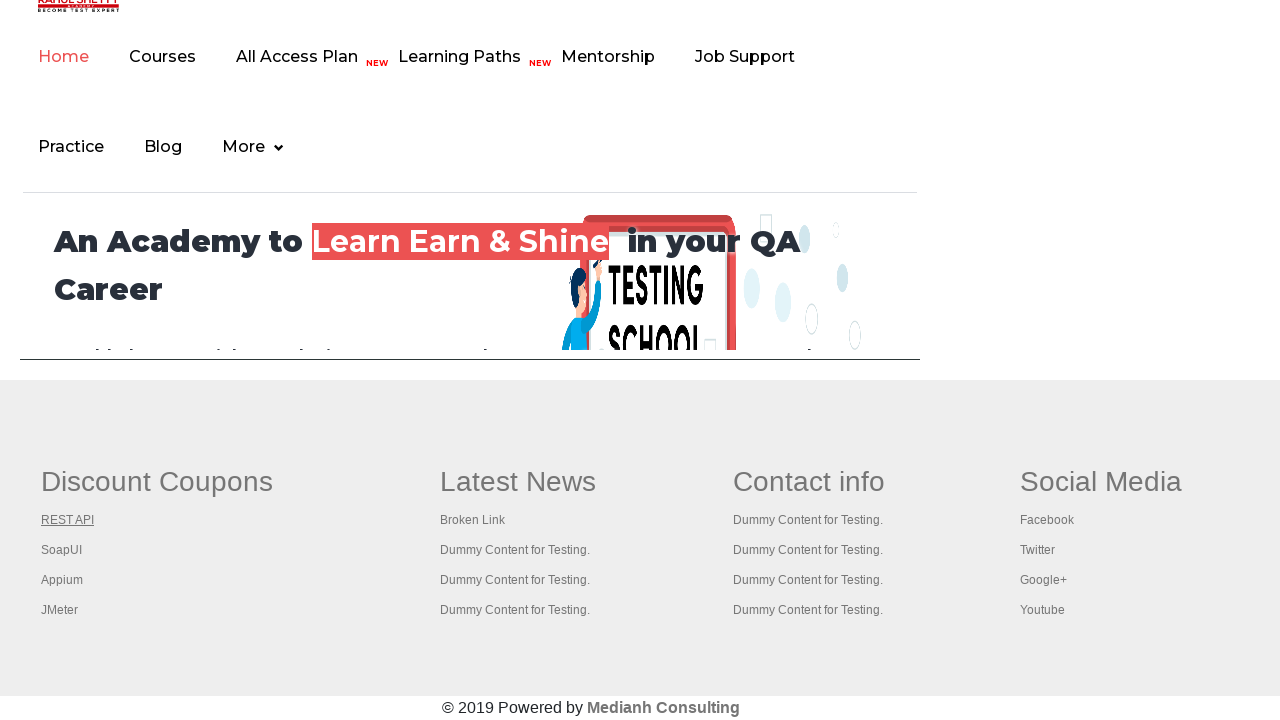

Waited 2 seconds for new tab 1 to open
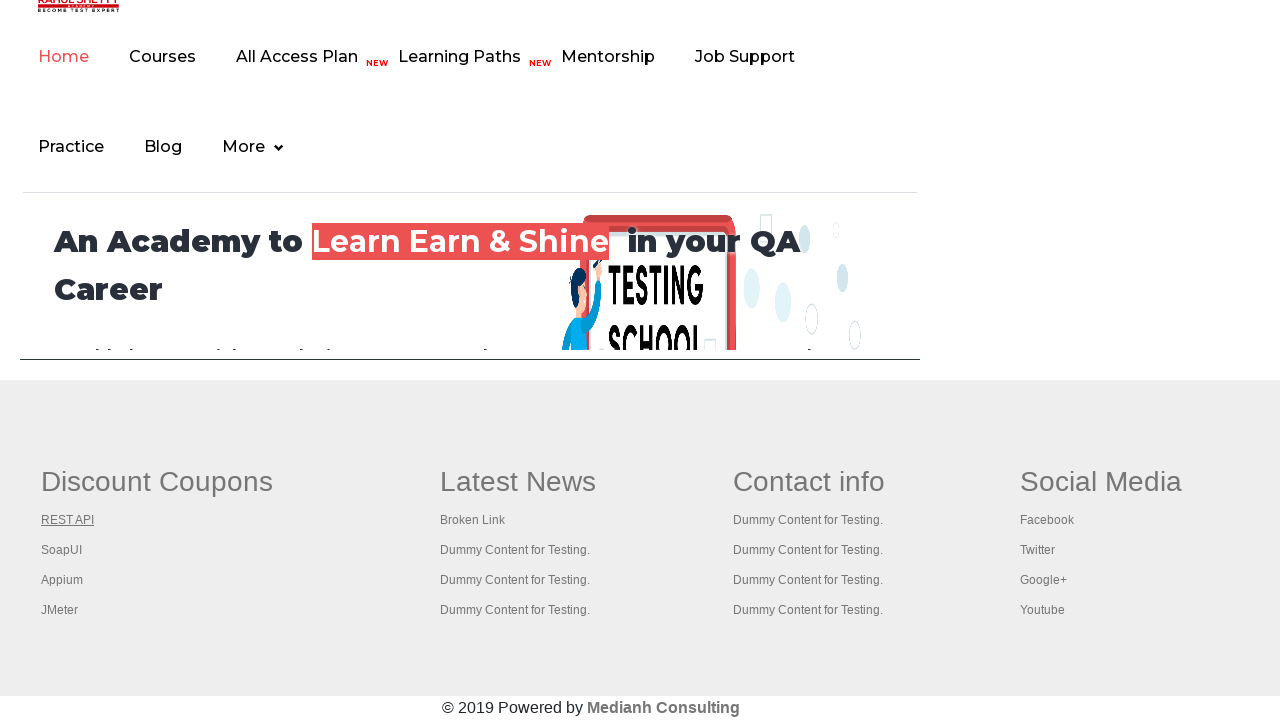

Ctrl+clicked link 2 to open in new tab at (62, 550) on #gf-BIG table tbody tr td:first-child ul a >> nth=2
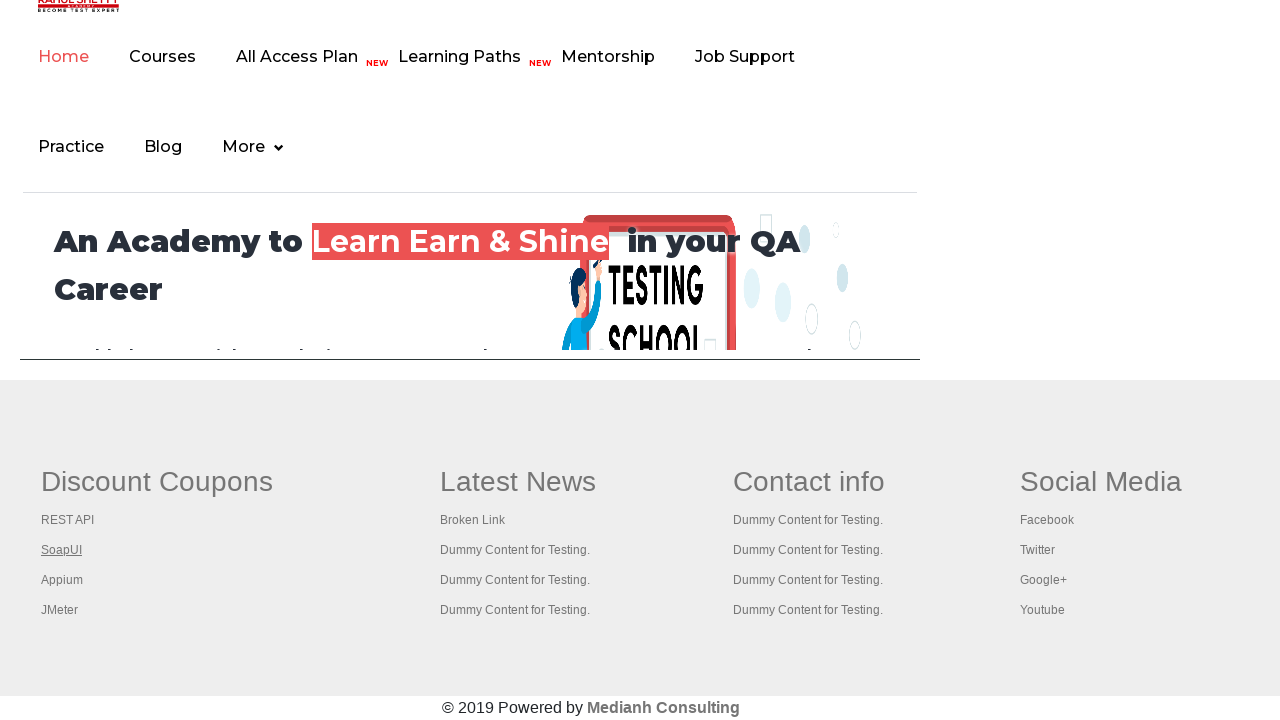

Waited 2 seconds for new tab 2 to open
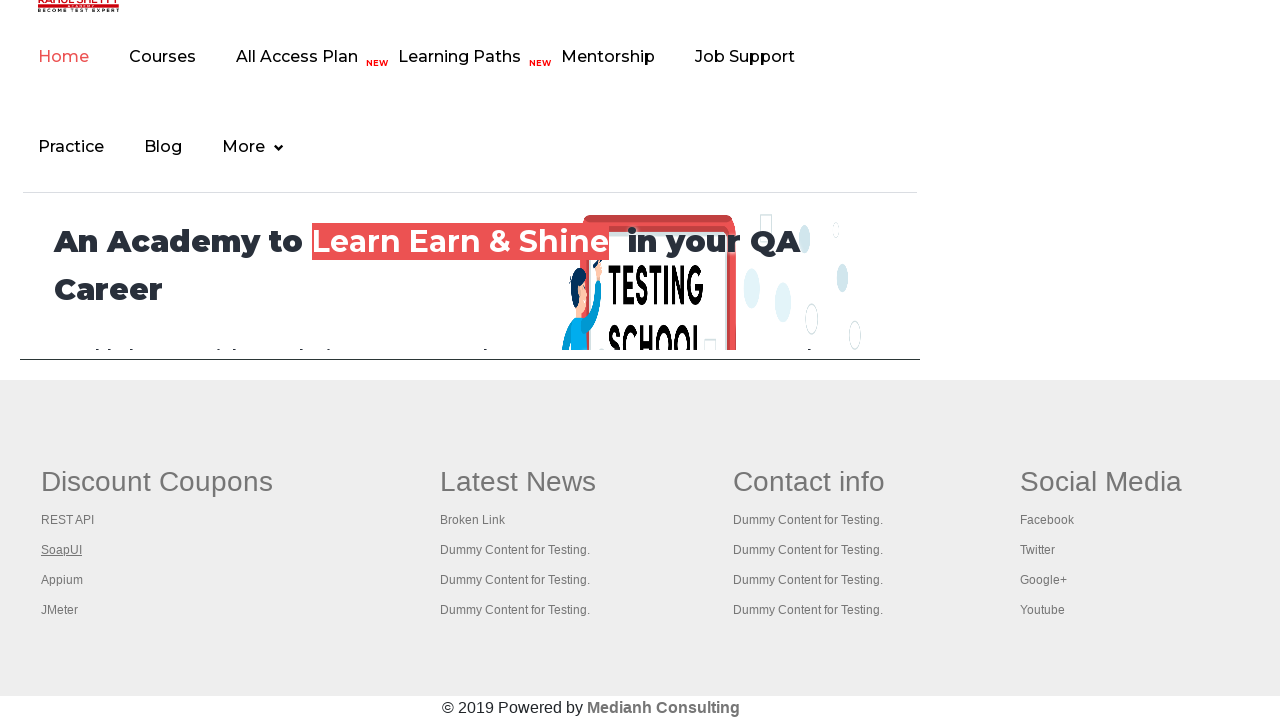

Ctrl+clicked link 3 to open in new tab at (62, 580) on #gf-BIG table tbody tr td:first-child ul a >> nth=3
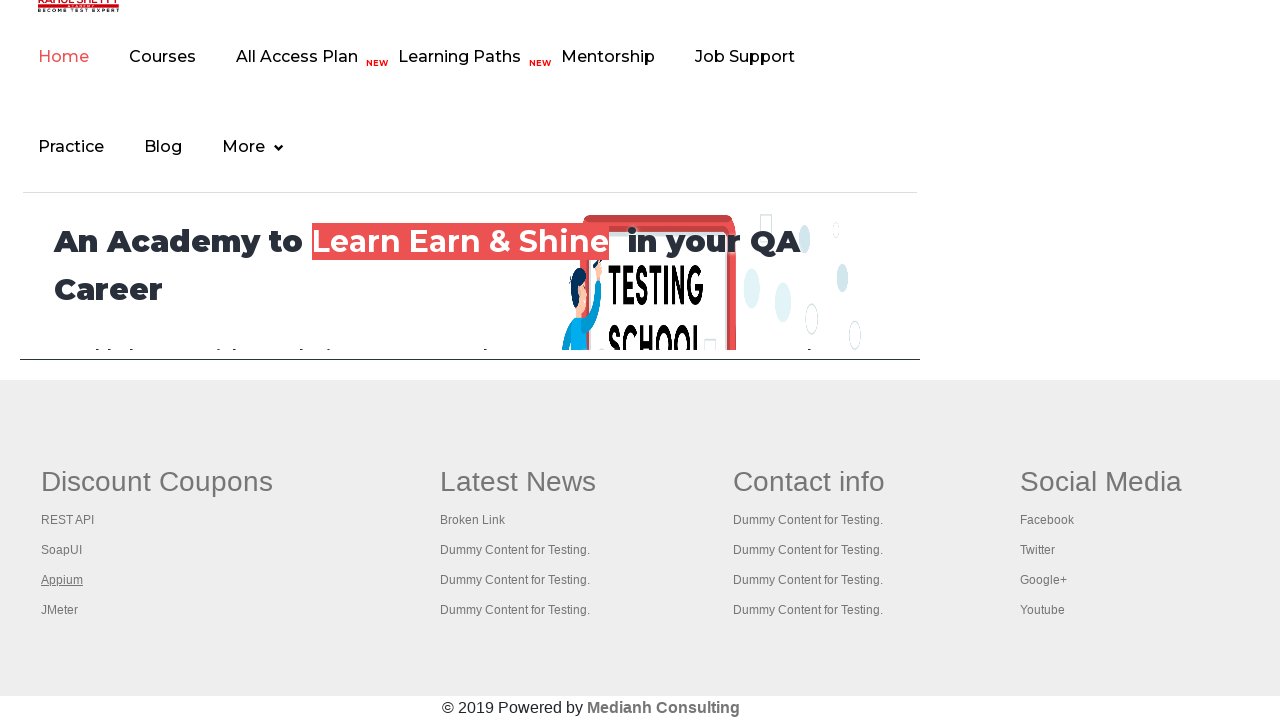

Waited 2 seconds for new tab 3 to open
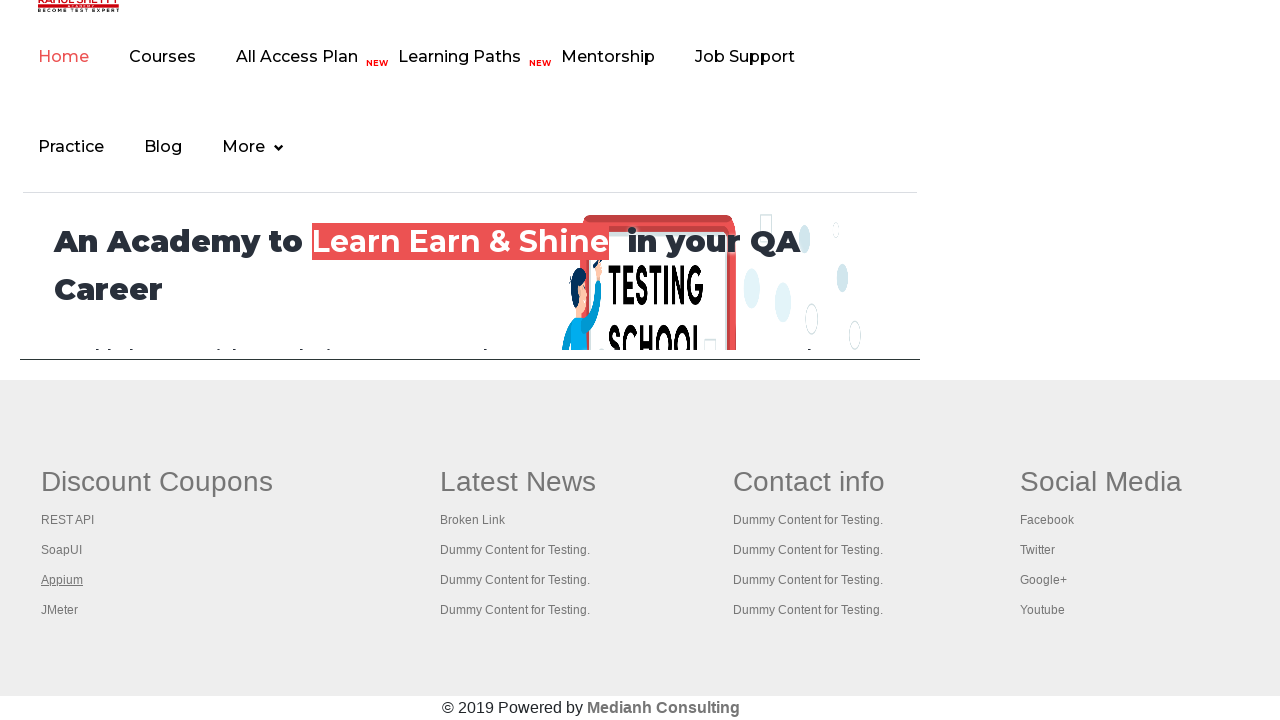

Ctrl+clicked link 4 to open in new tab at (60, 610) on #gf-BIG table tbody tr td:first-child ul a >> nth=4
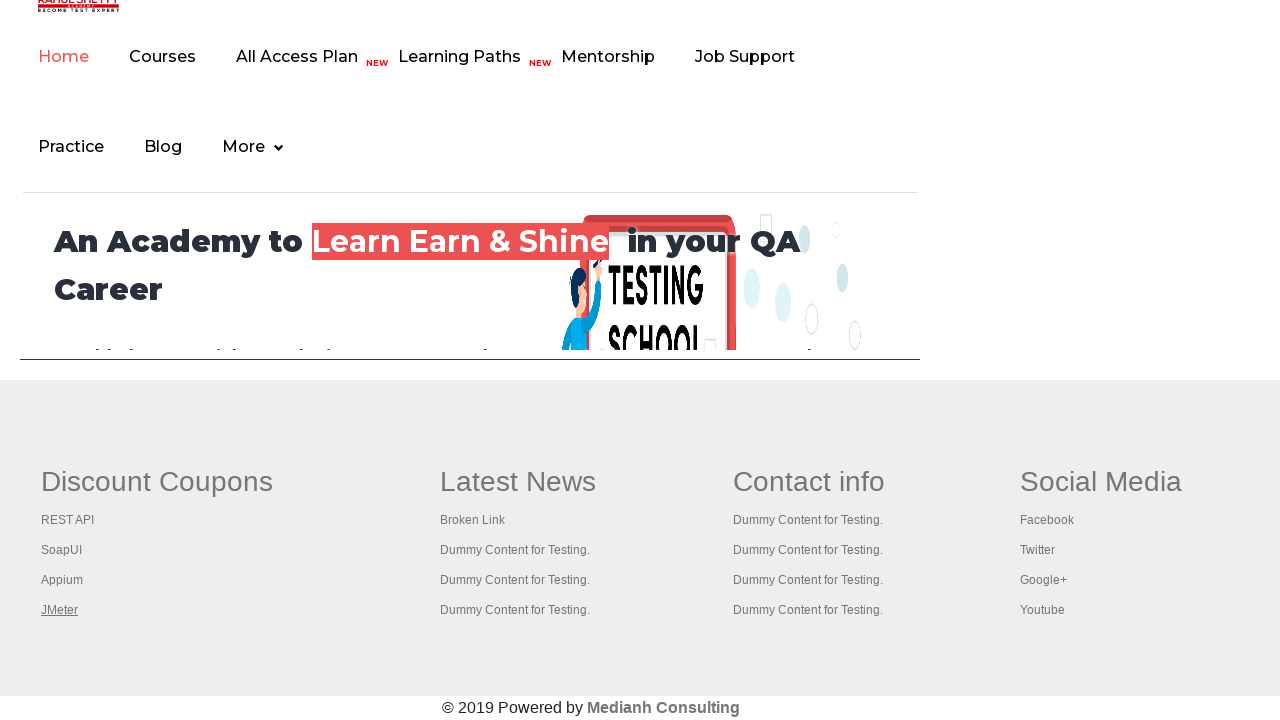

Waited 2 seconds for new tab 4 to open
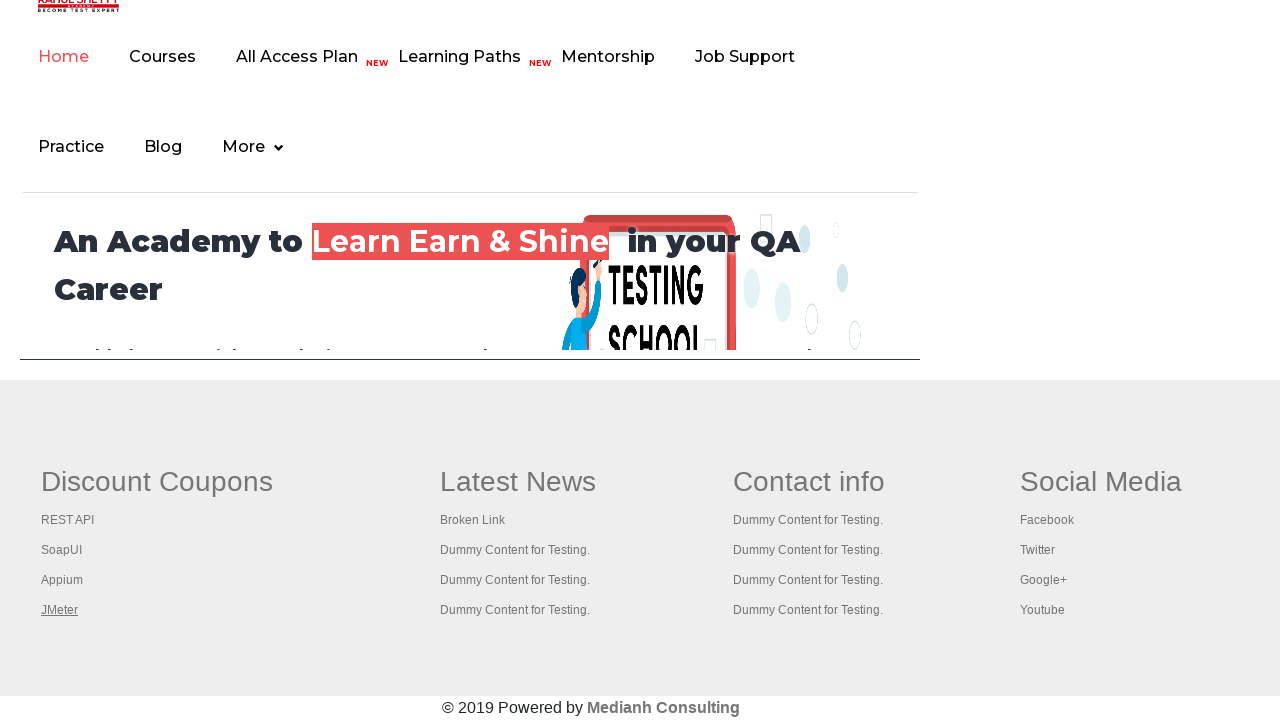

Retrieved all 5 open pages/tabs
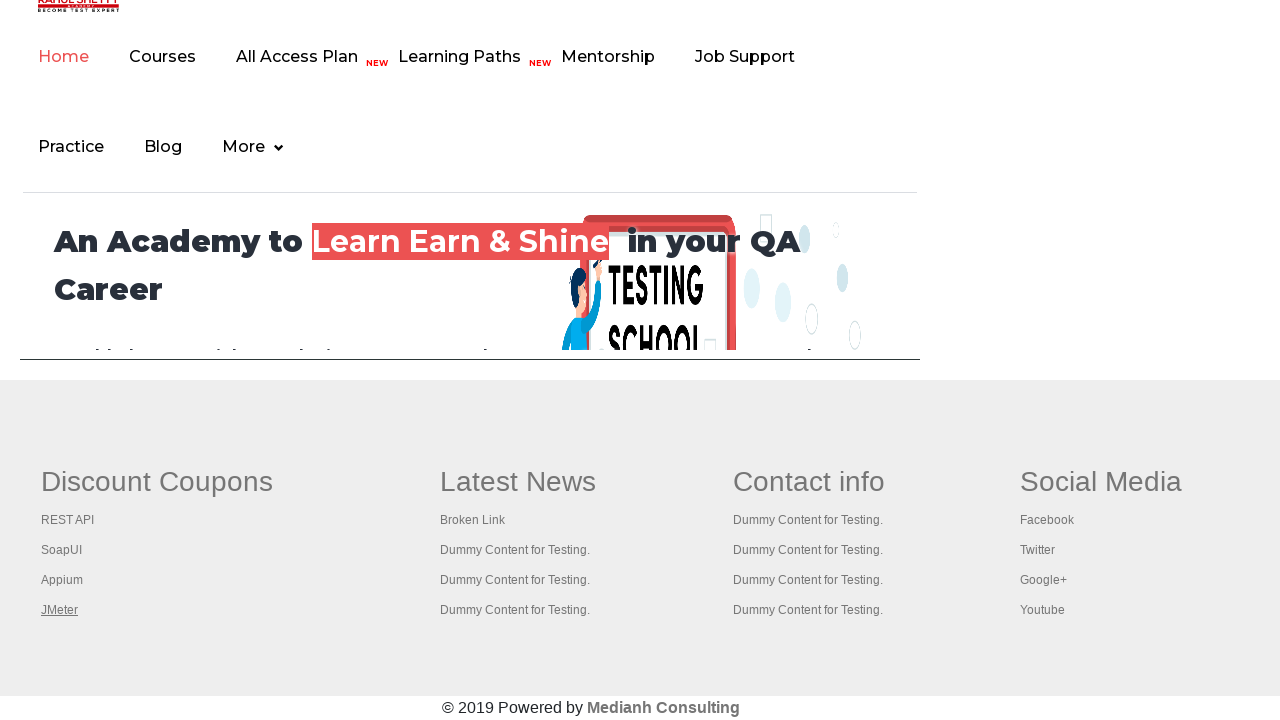

Brought tab to front
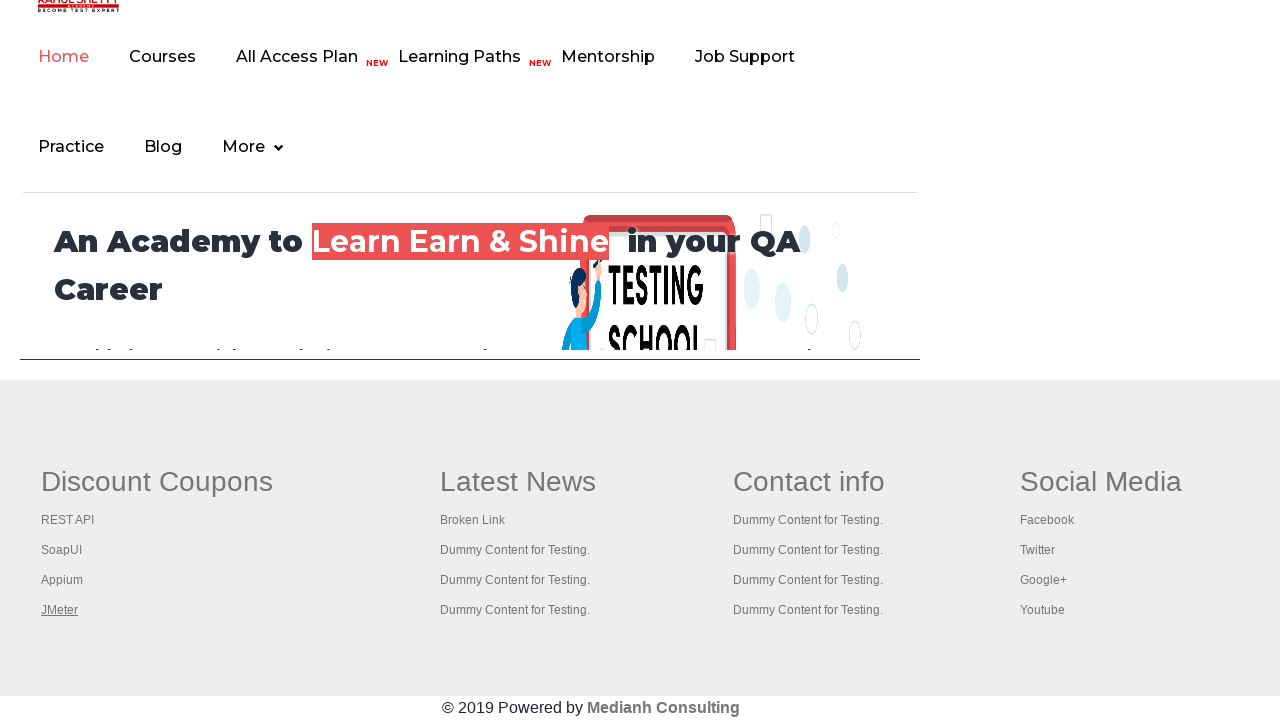

Verified tab loaded (domcontentloaded state reached)
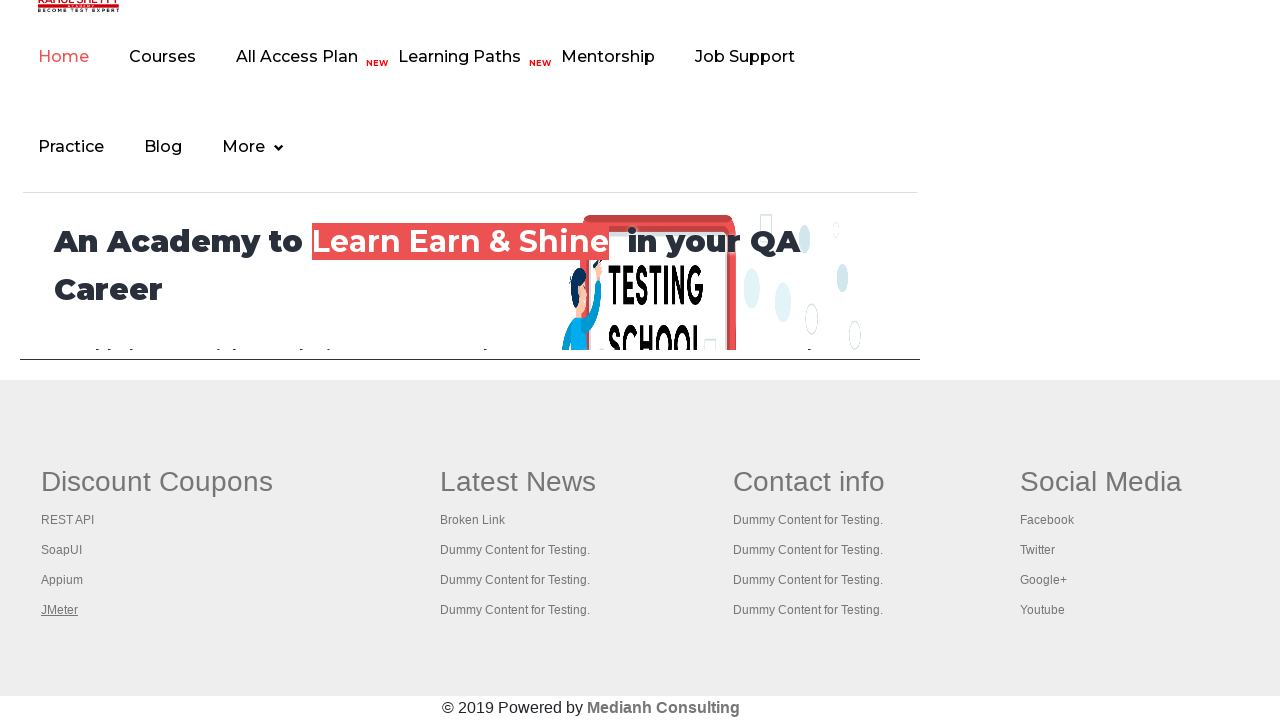

Brought tab to front
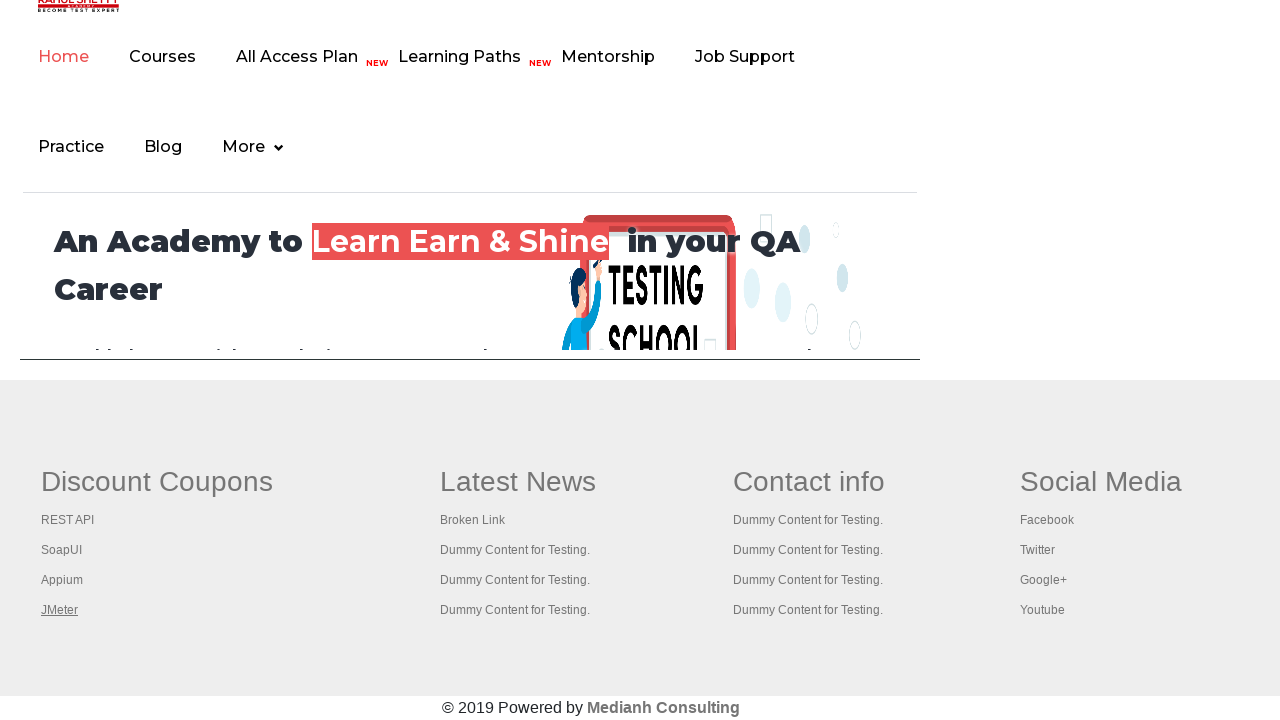

Verified tab loaded (domcontentloaded state reached)
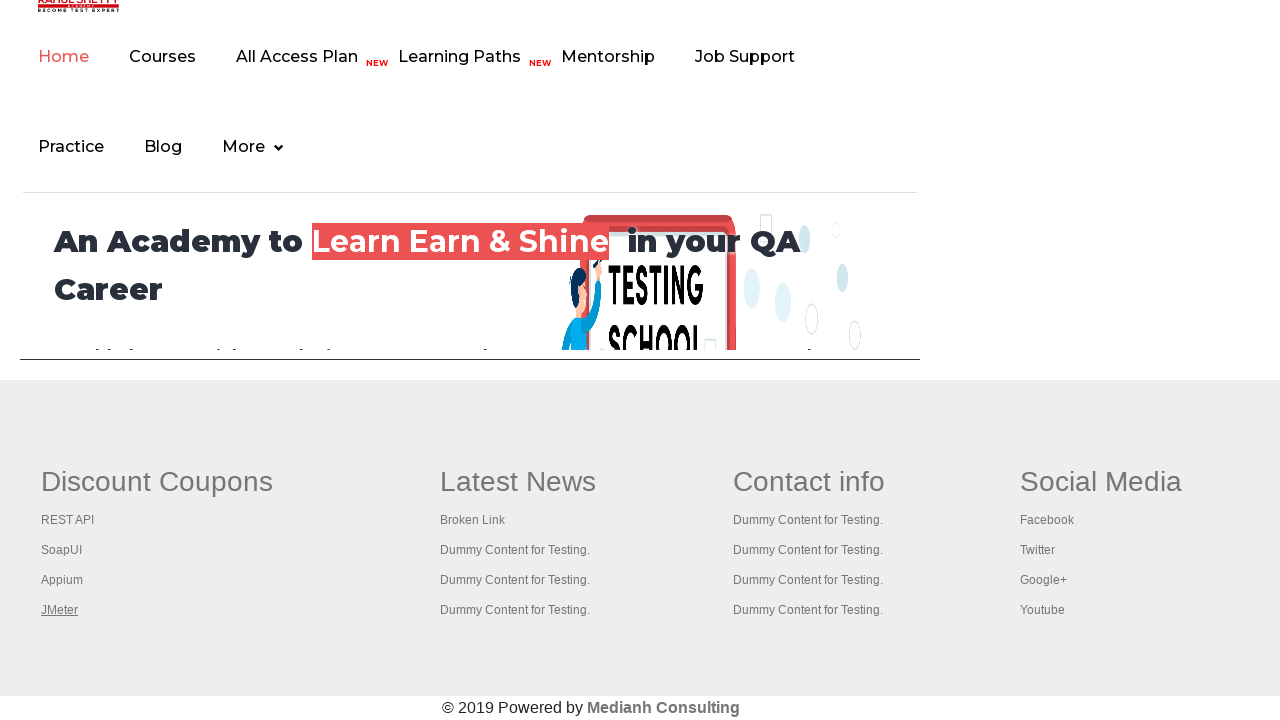

Brought tab to front
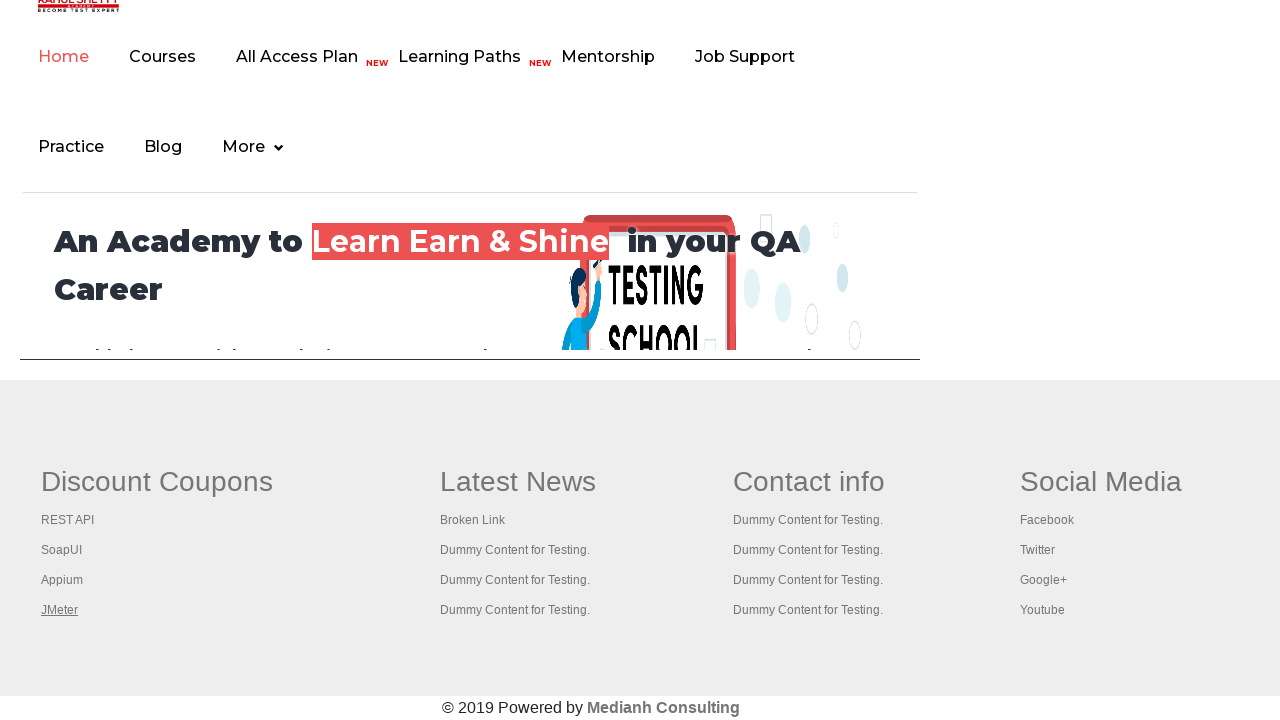

Verified tab loaded (domcontentloaded state reached)
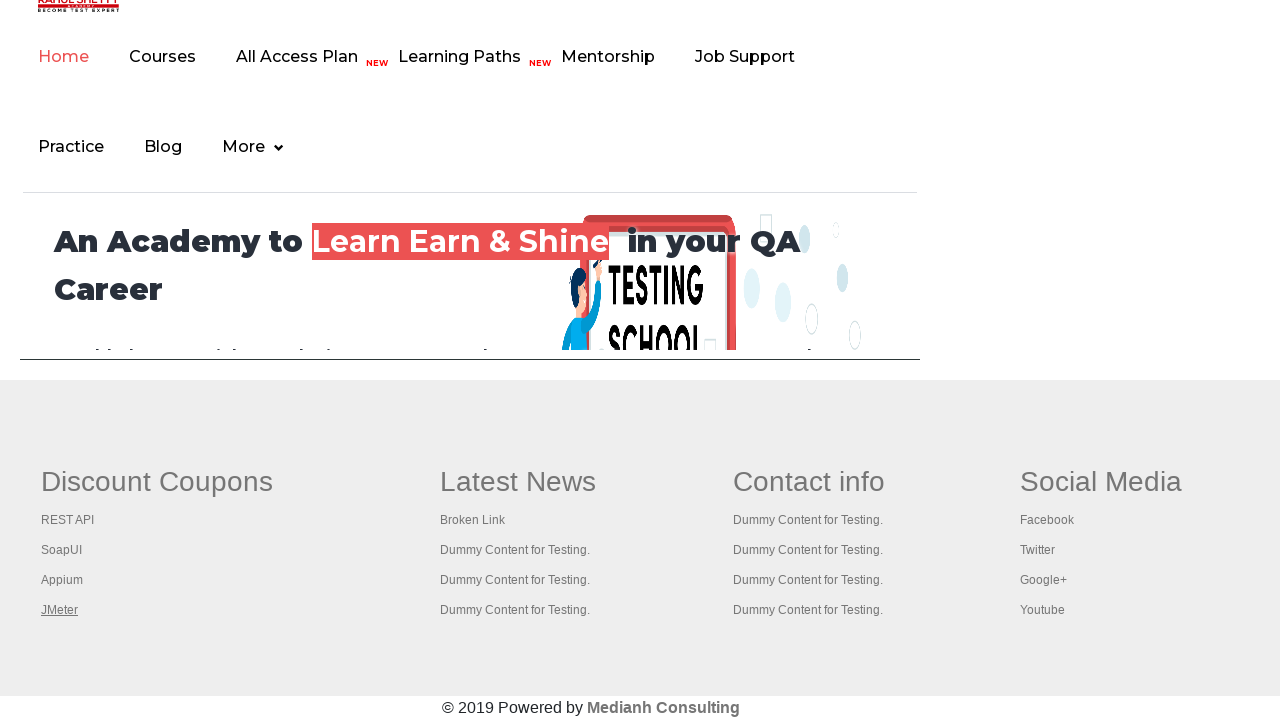

Brought tab to front
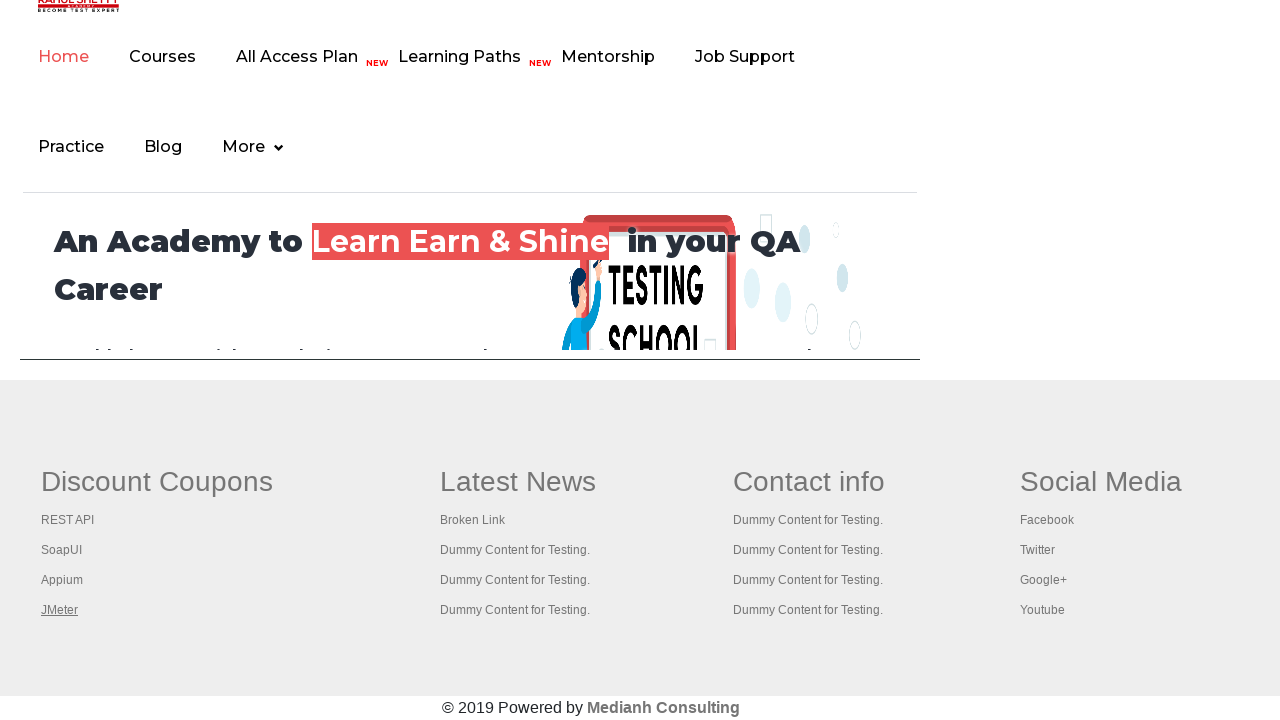

Verified tab loaded (domcontentloaded state reached)
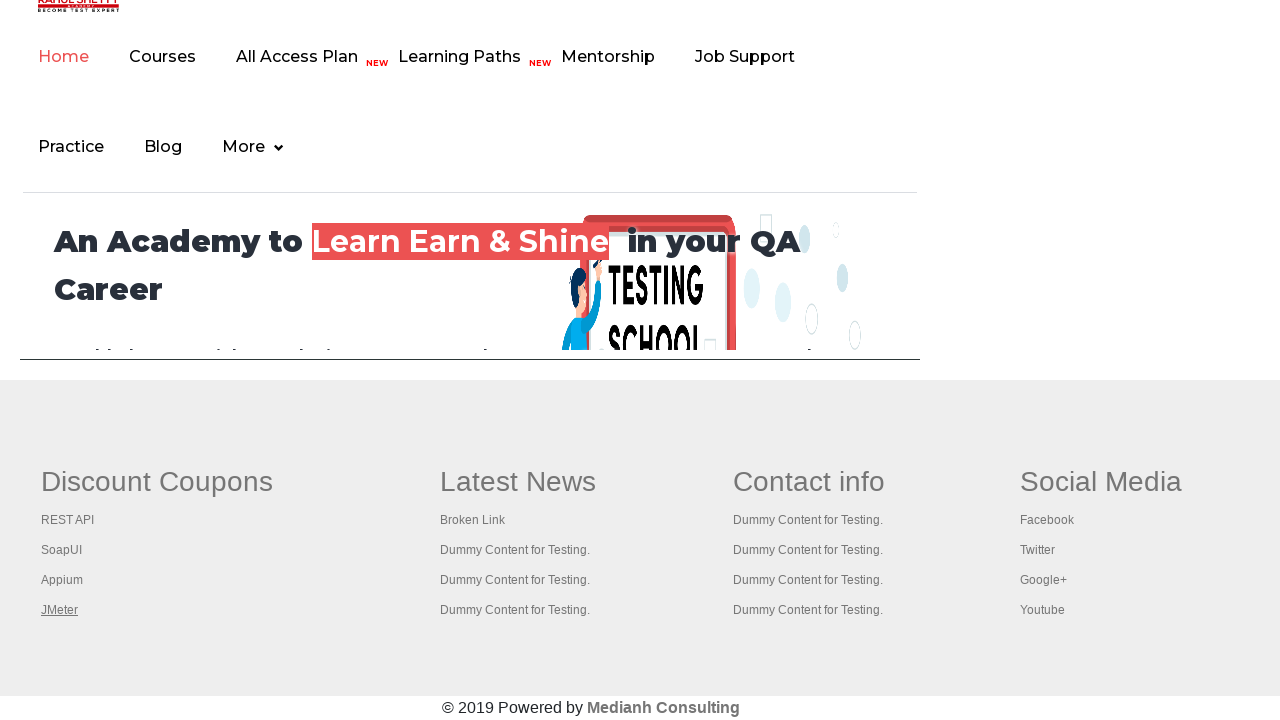

Brought tab to front
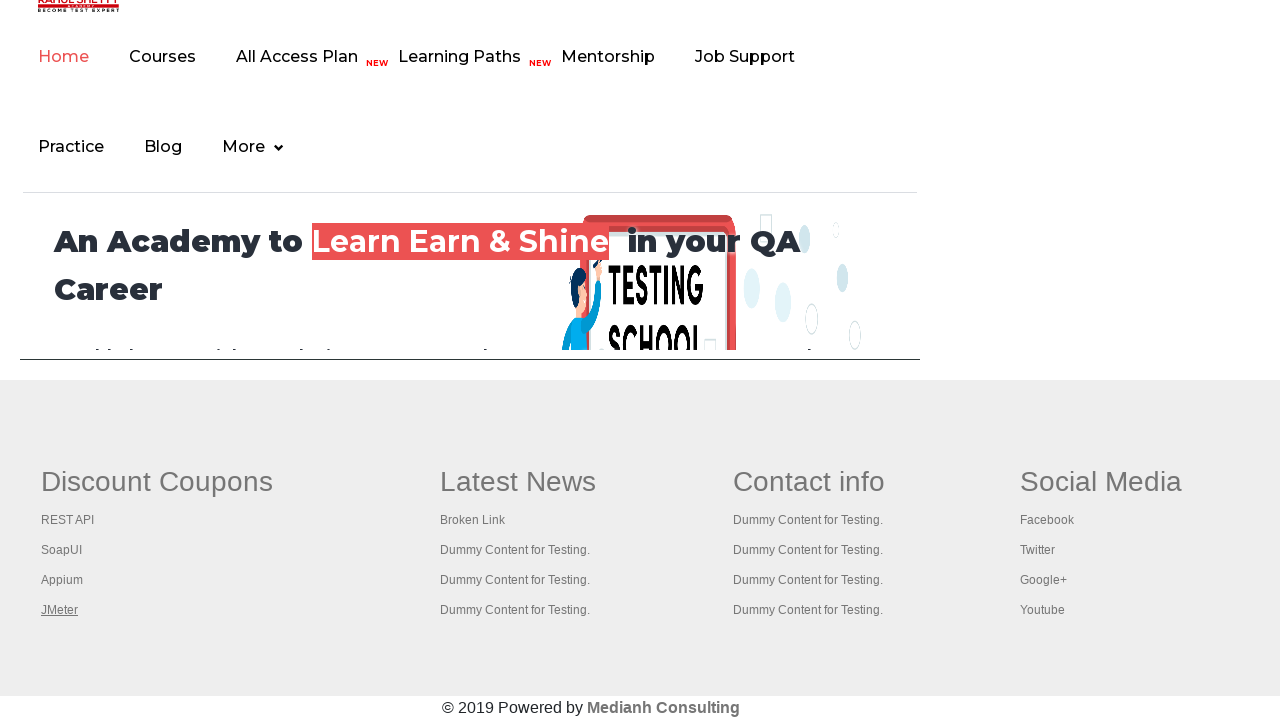

Verified tab loaded (domcontentloaded state reached)
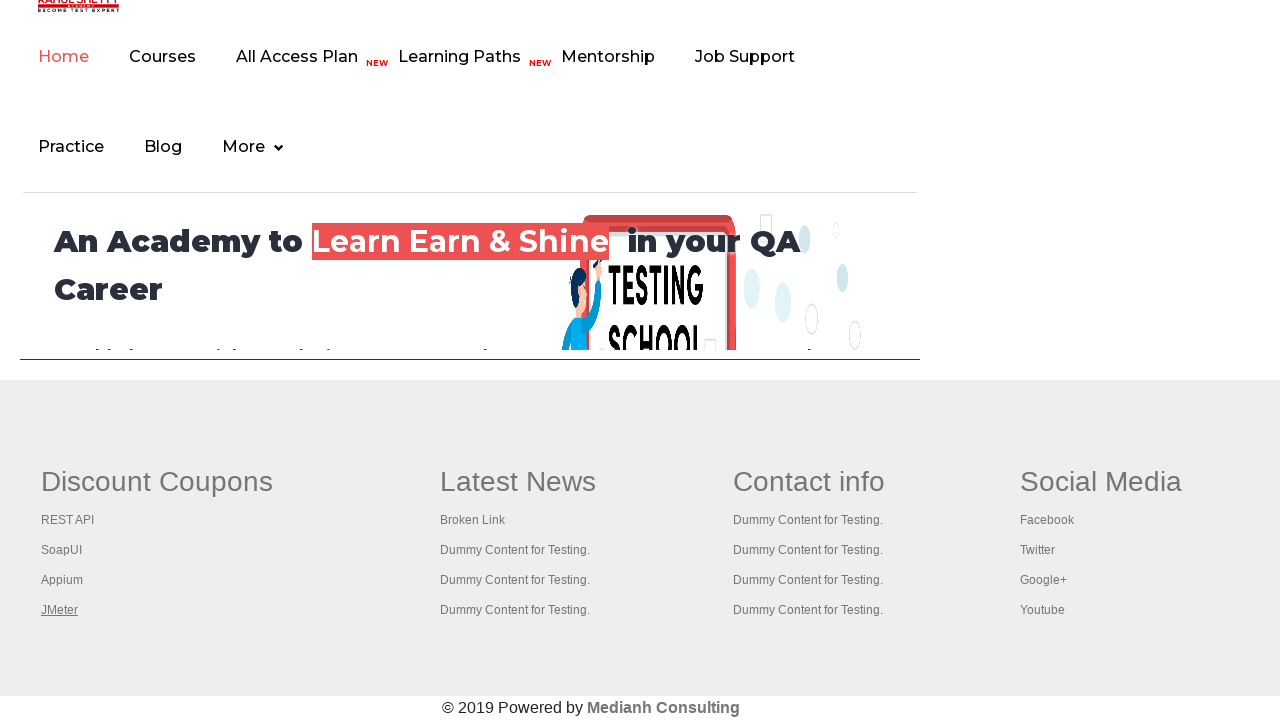

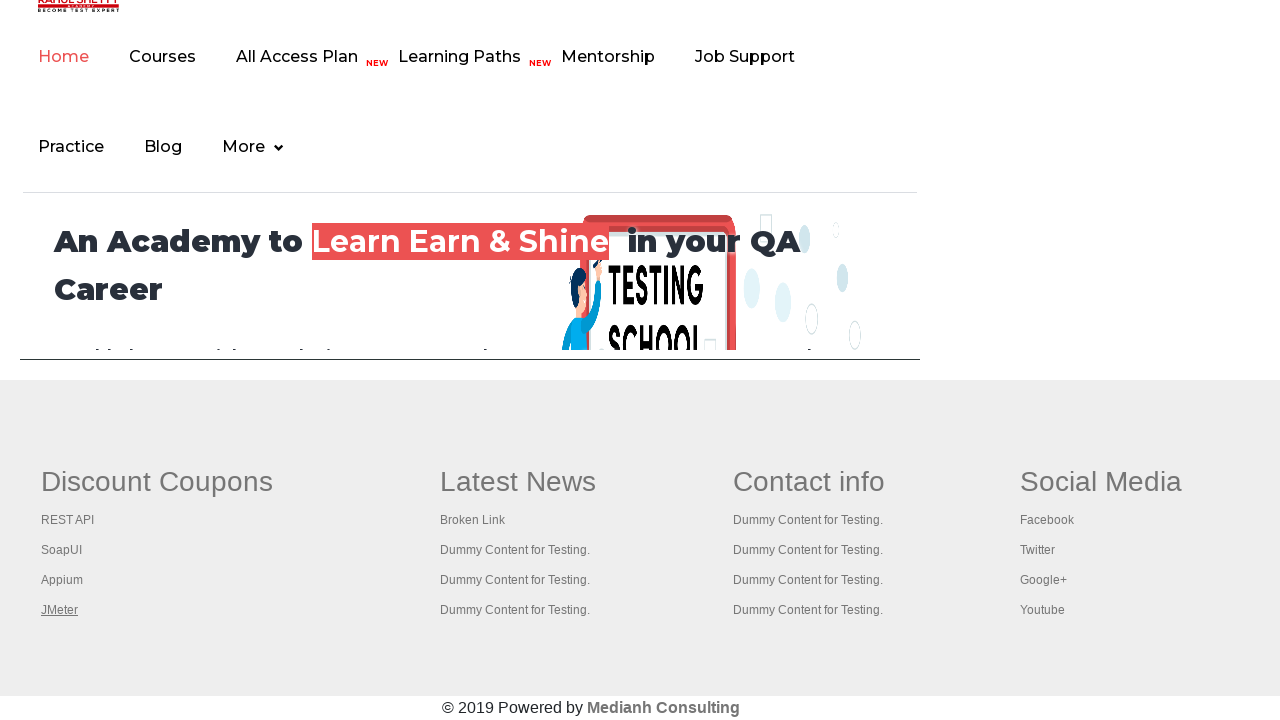